Tests that the clear completed button displays the correct text.

Starting URL: https://demo.playwright.dev/todomvc

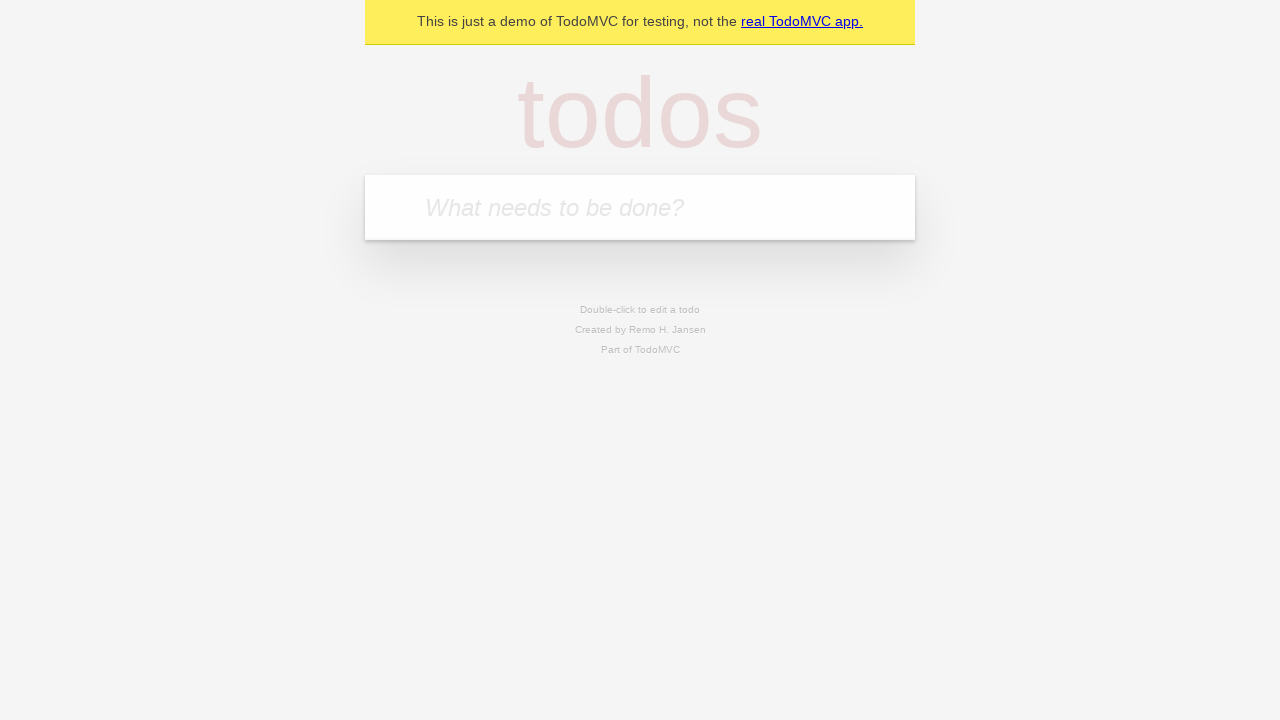

Filled first todo item with 'buy some cheese' on .new-todo
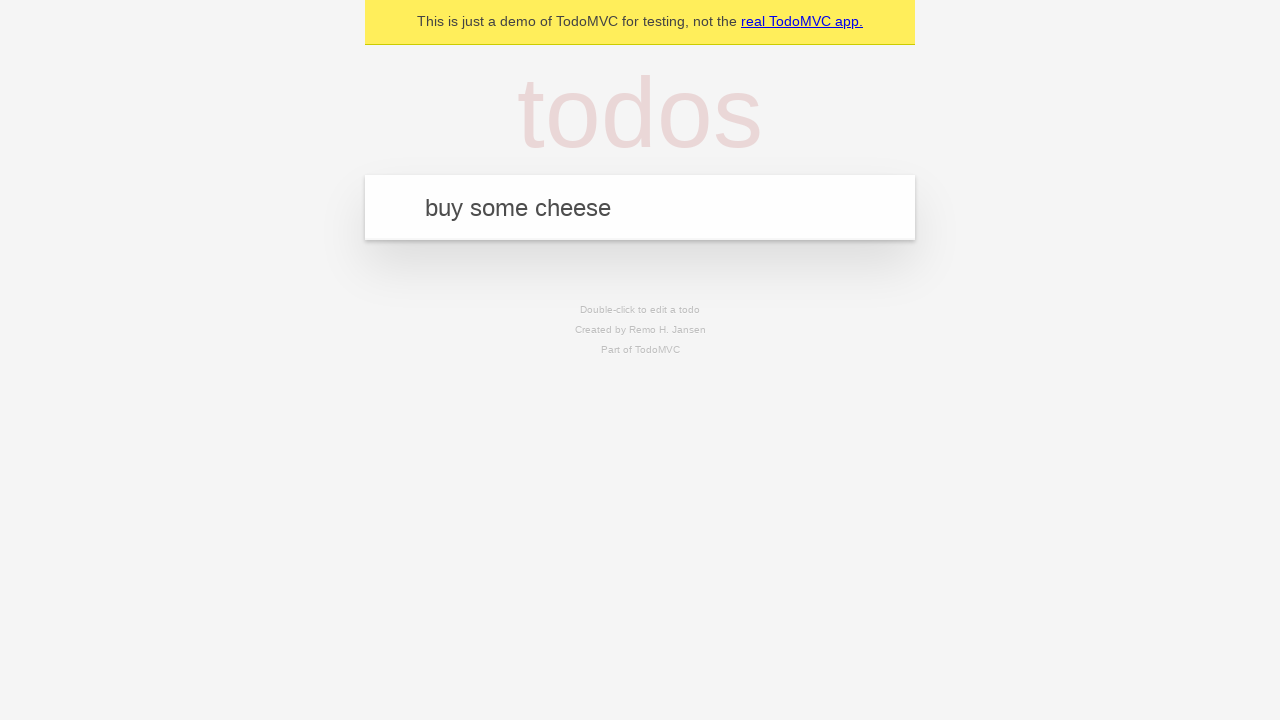

Pressed Enter to add first todo item on .new-todo
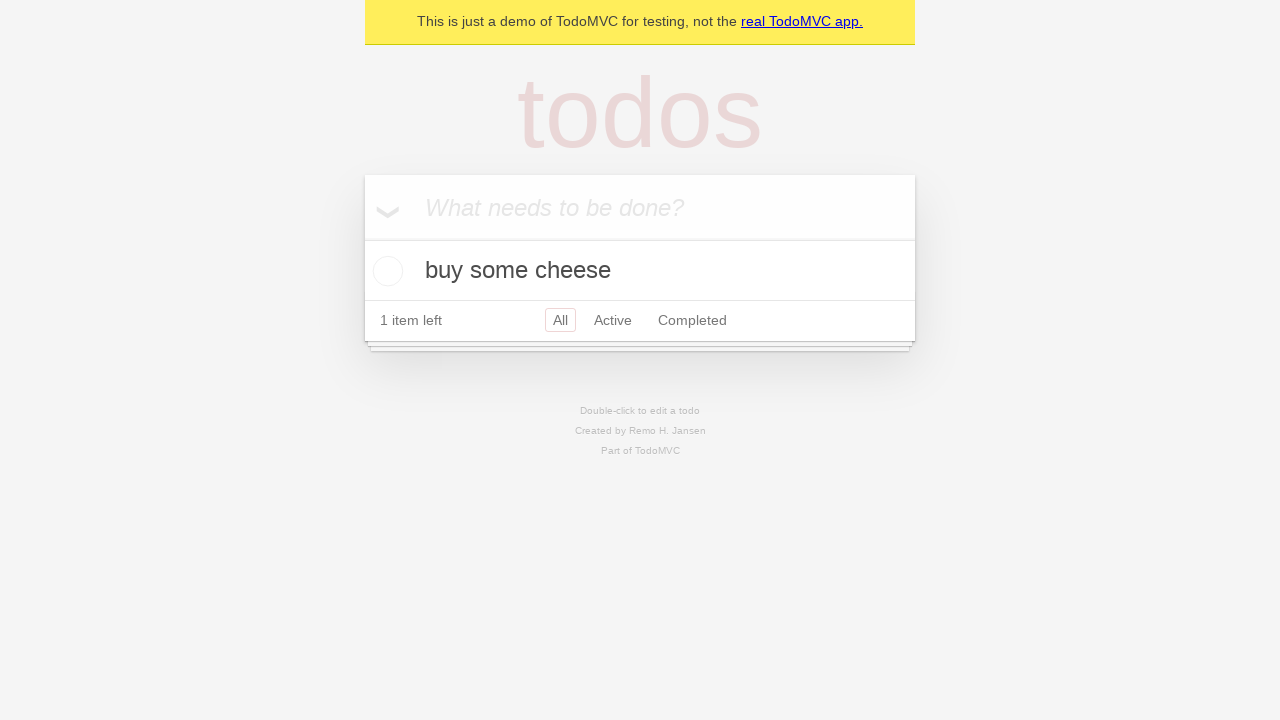

Filled second todo item with 'feed the cat' on .new-todo
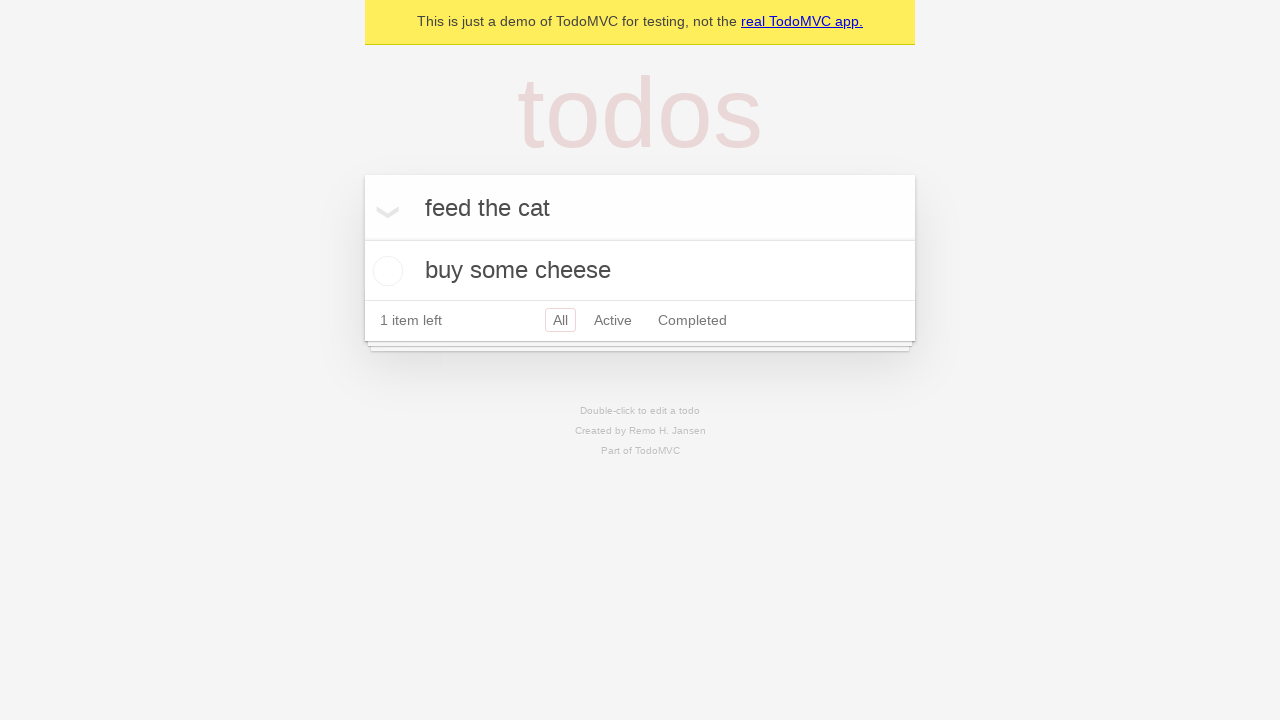

Pressed Enter to add second todo item on .new-todo
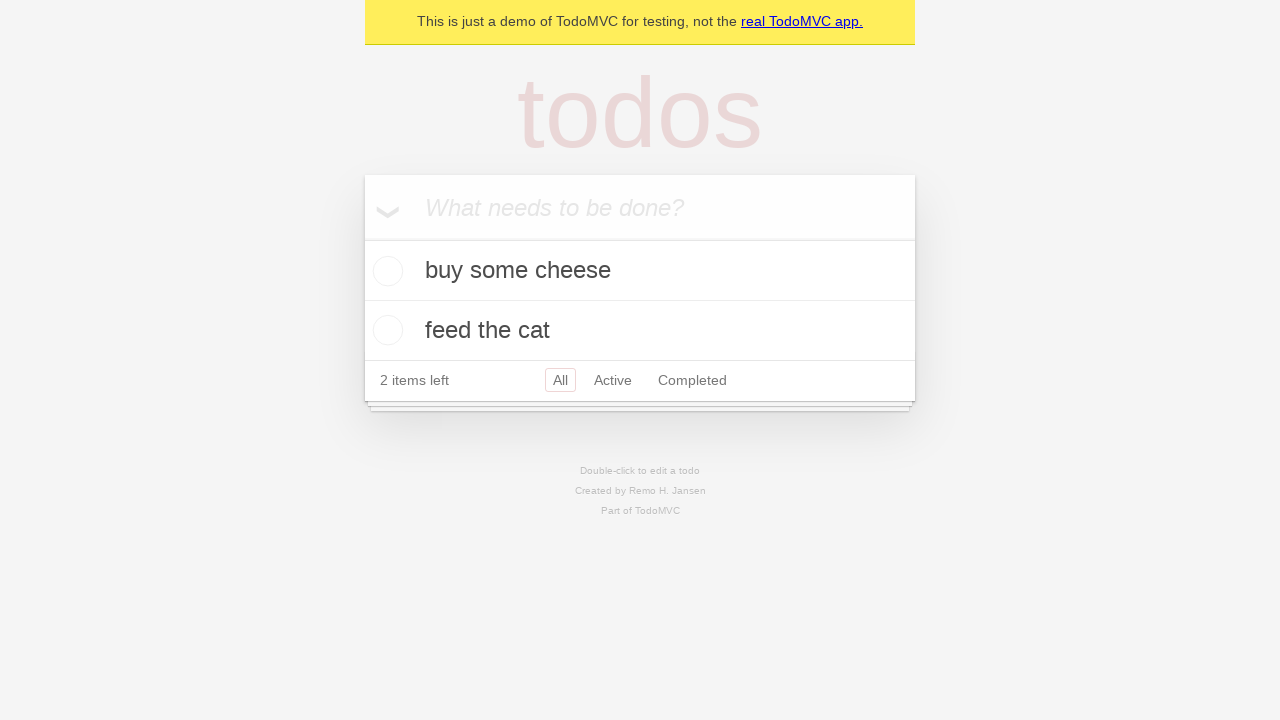

Filled third todo item with 'book a doctors appointment' on .new-todo
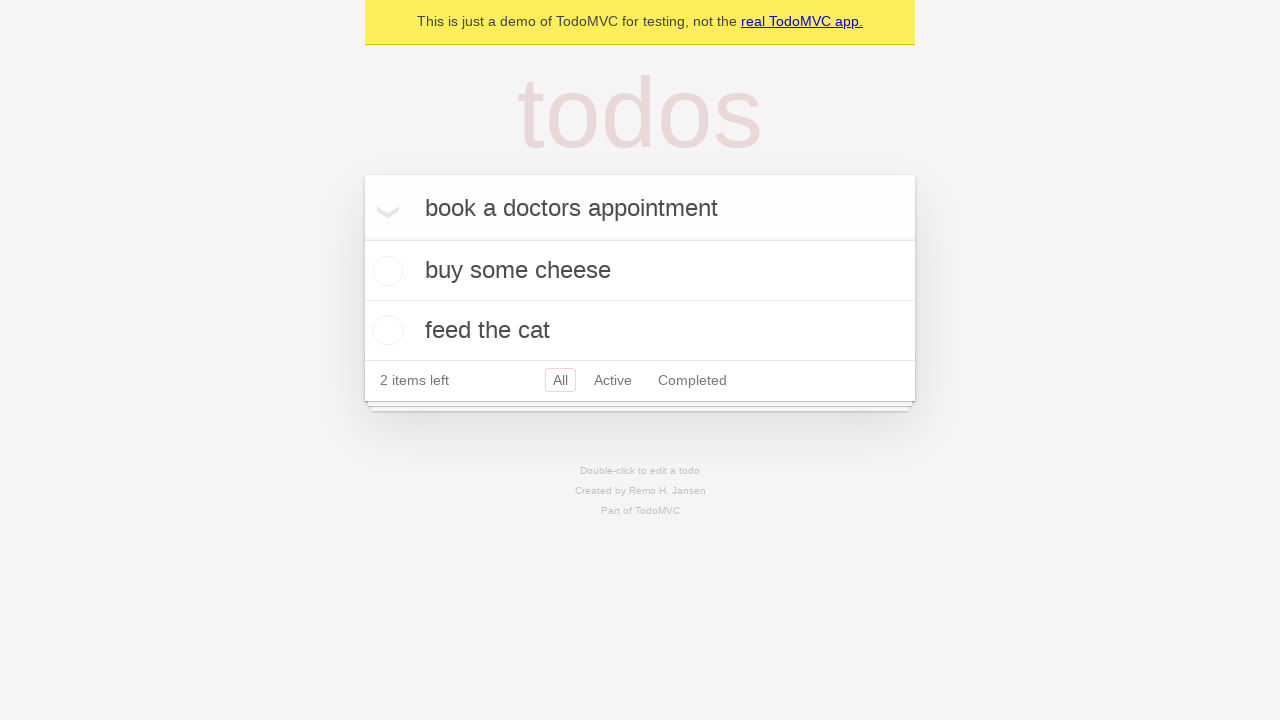

Pressed Enter to add third todo item on .new-todo
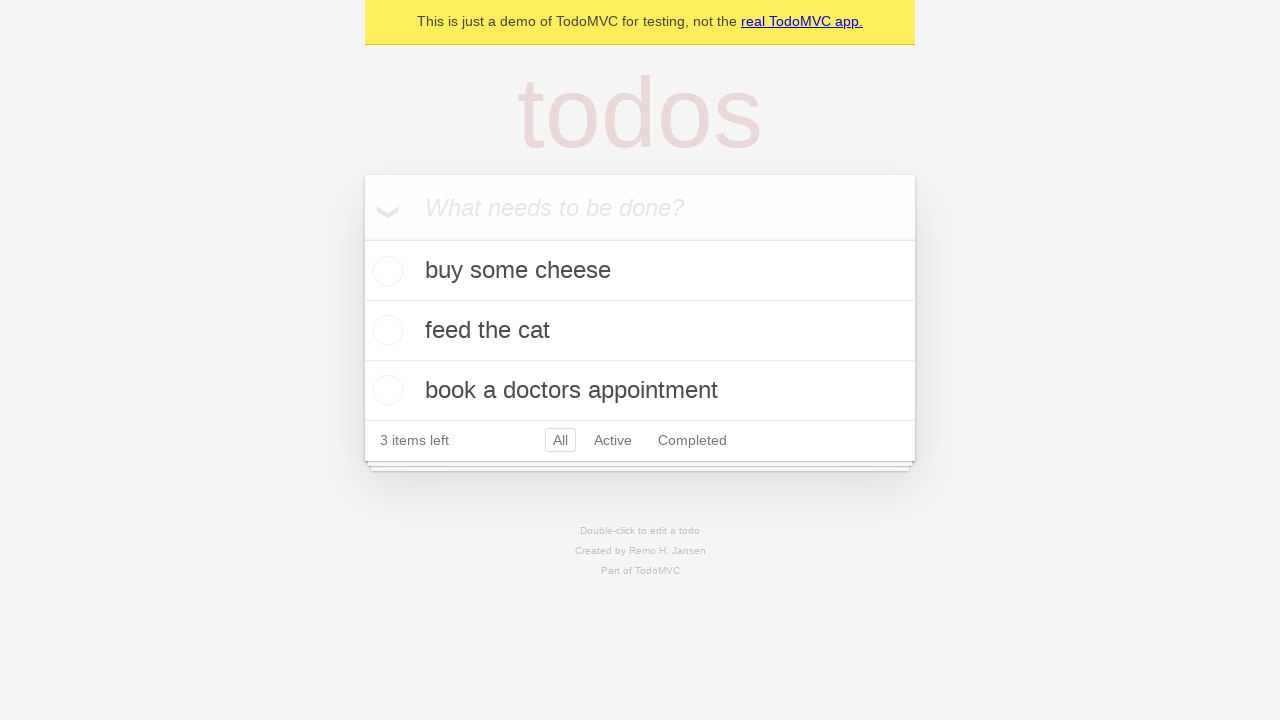

Checked the first todo item as completed at (385, 271) on .todo-list li .toggle >> nth=0
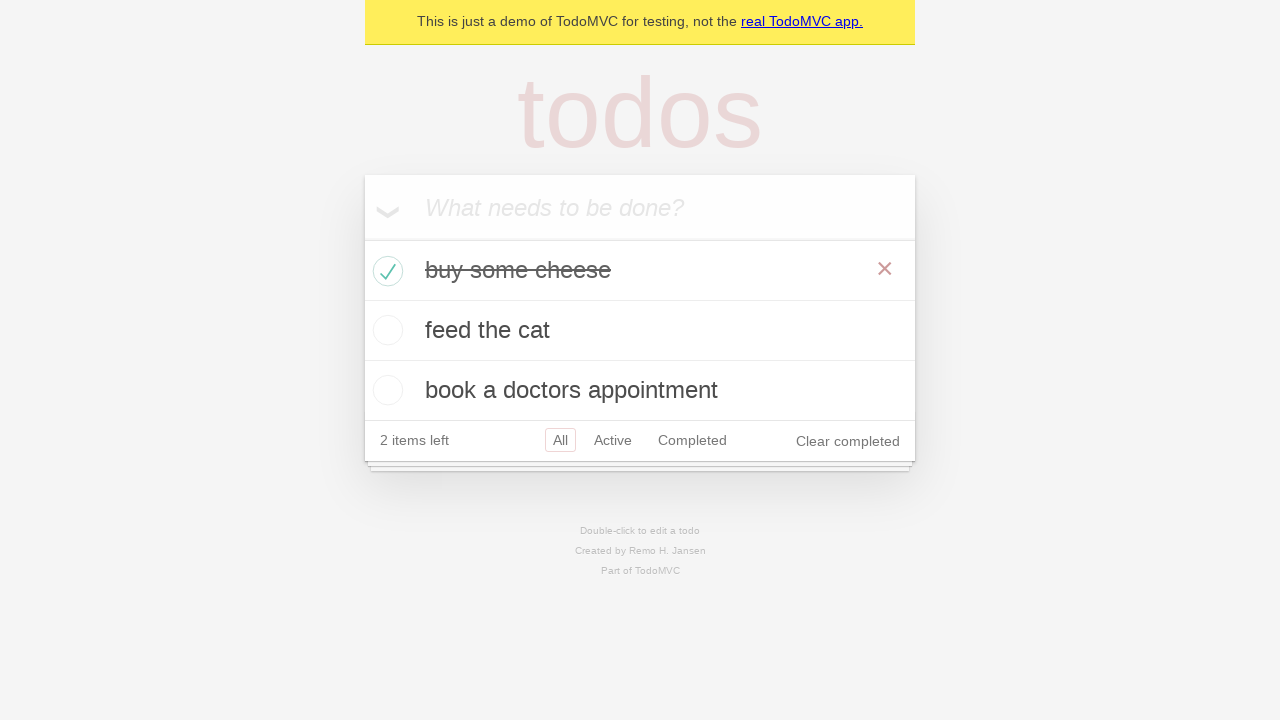

Clear completed button appeared
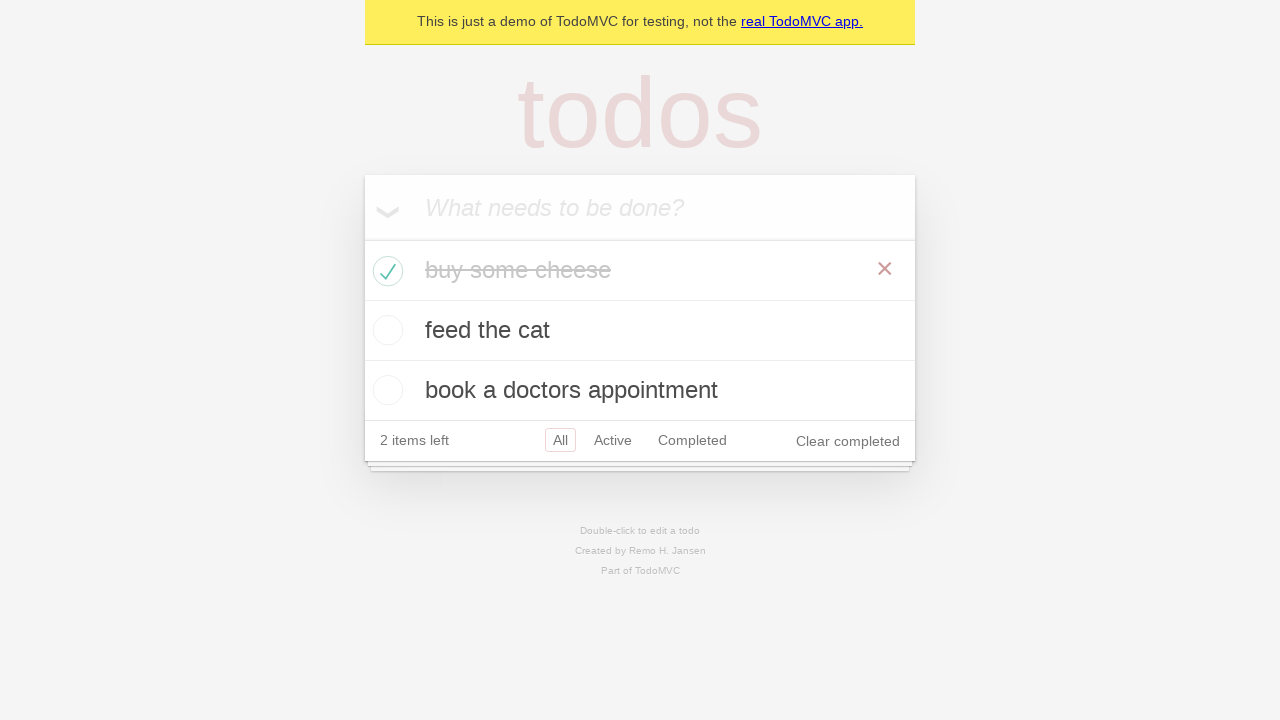

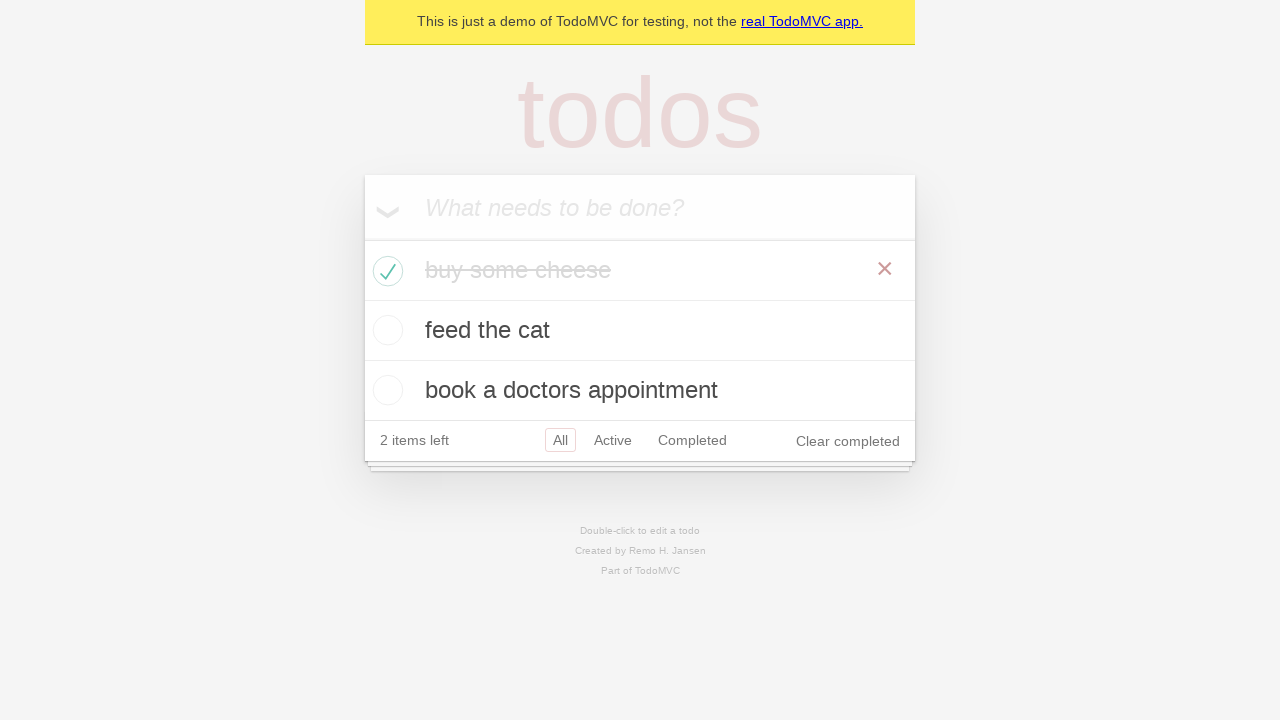